Tests navigation through the catalog menu to reach the acoustic guitars category

Starting URL: https://www.muztorg.ru/

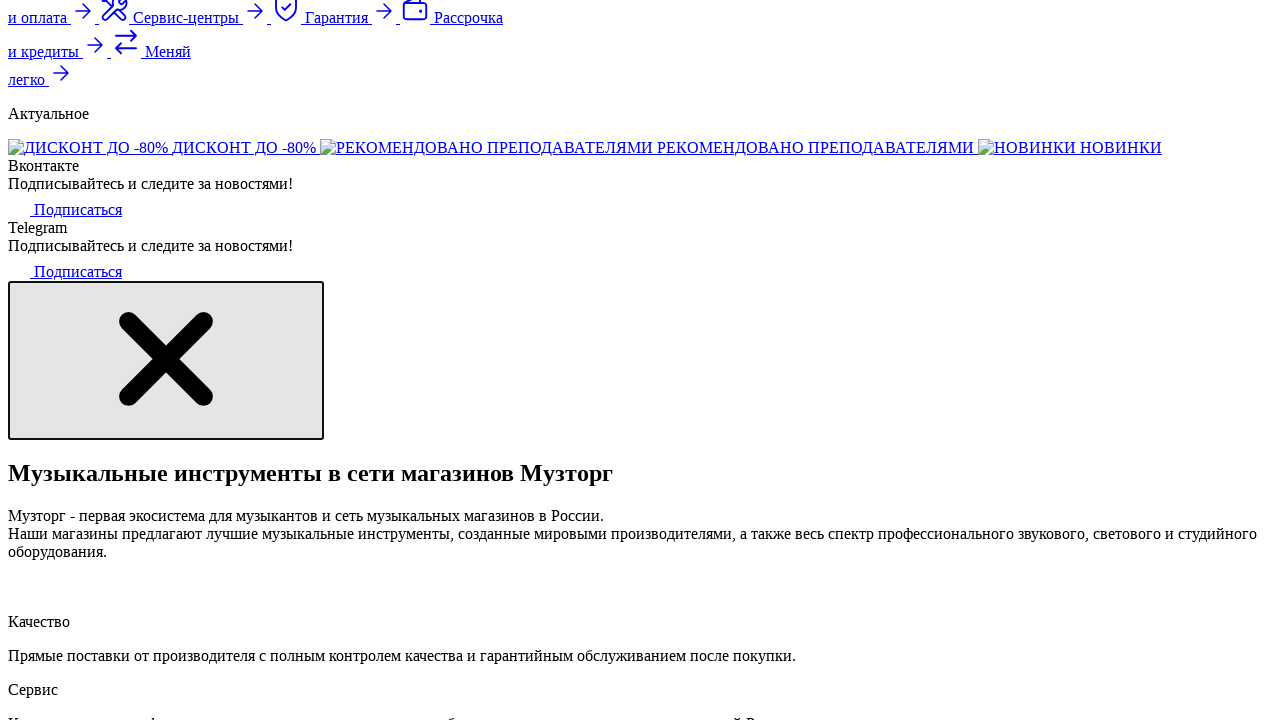

Clicked catalog menu button to open navigation at (385, 360) on button.js-catalog-menu-button
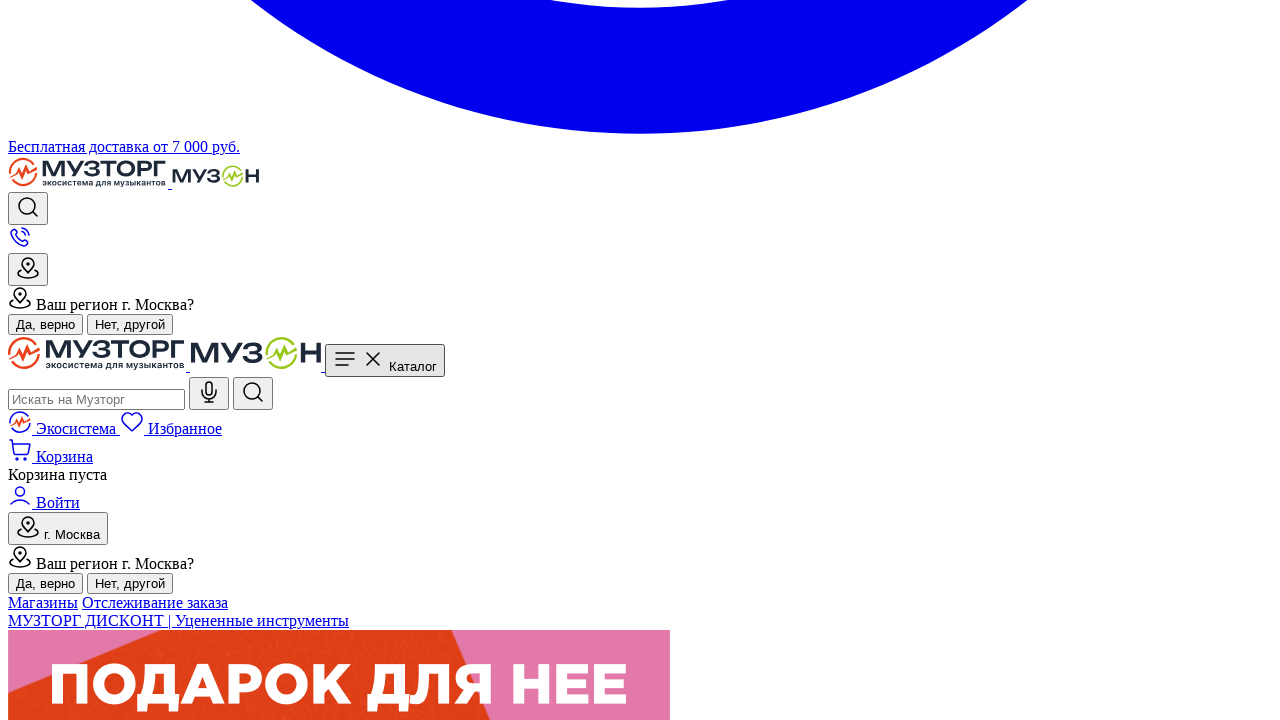

Clicked guitars category link in catalog menu at (660, 360) on a[href='/category/gitary']
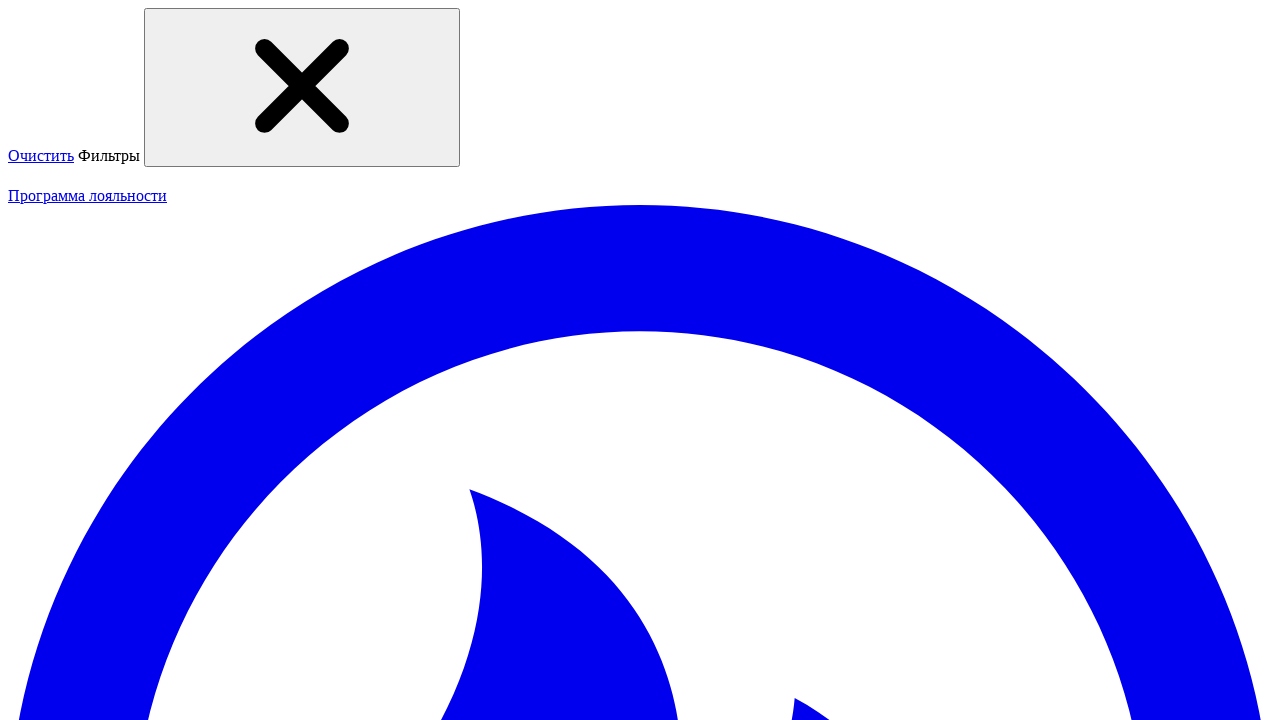

Clicked acoustic guitars subcategory at (640, 361) on div[title='Акустические гитары']
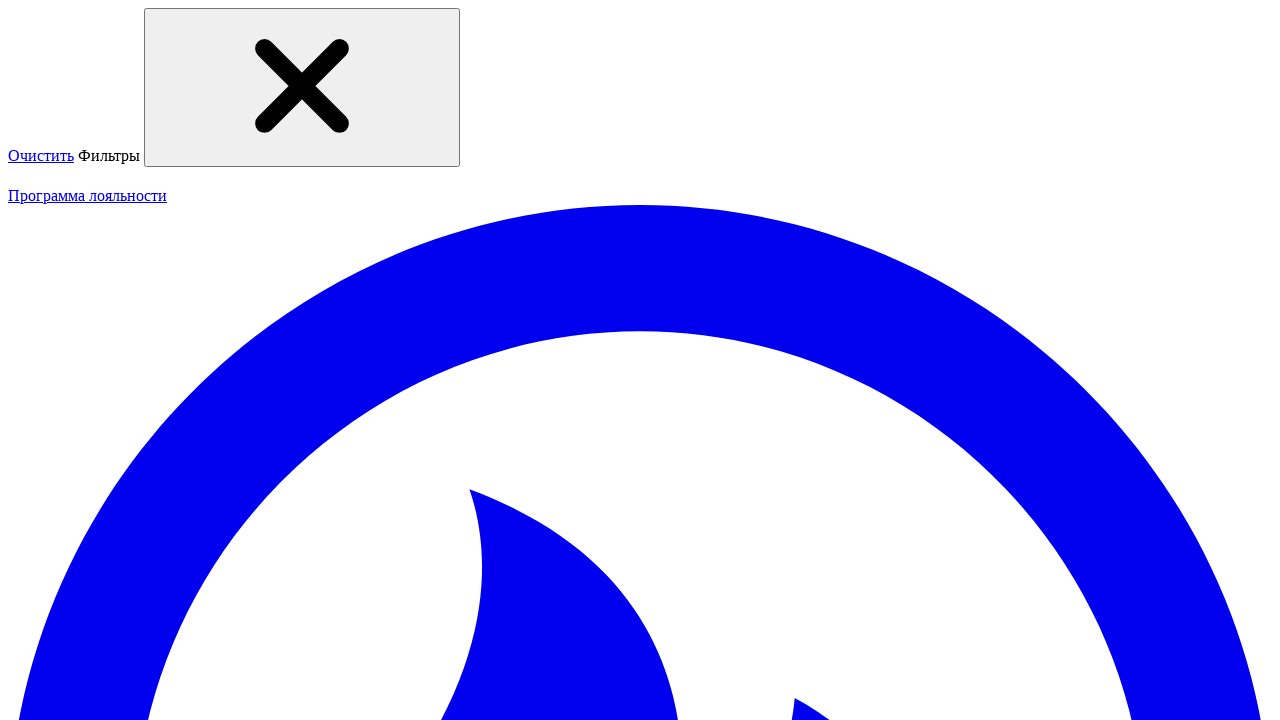

Acoustic guitars category page loaded successfully with title element visible
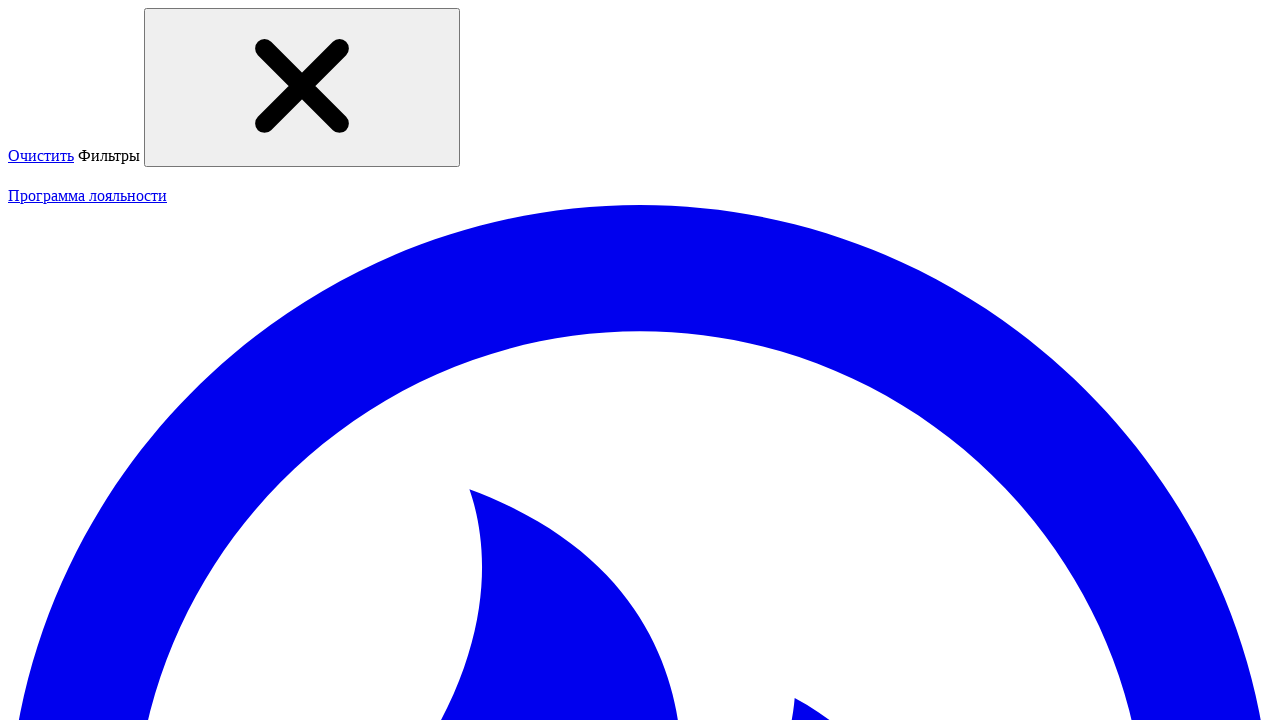

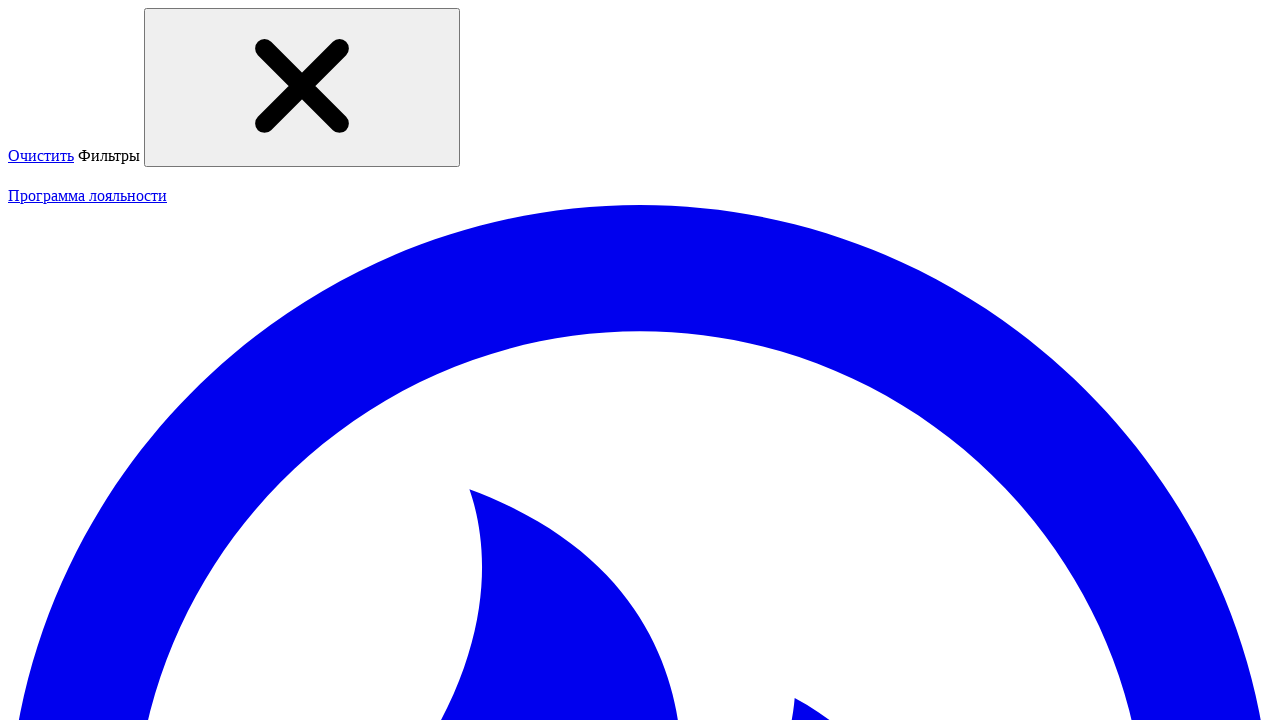